Tests table interaction by reading table data and sorting functionality by clicking on a column header

Starting URL: https://training-support.net/webelements/tables

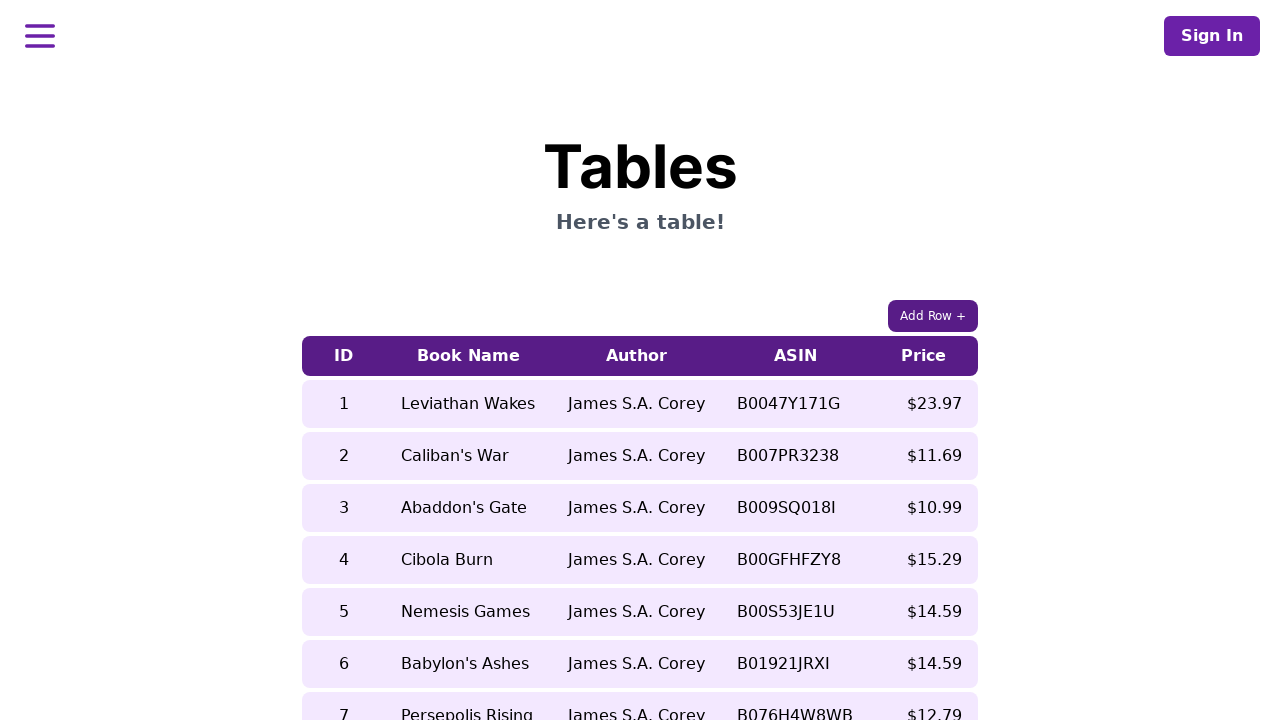

Waited for table to load
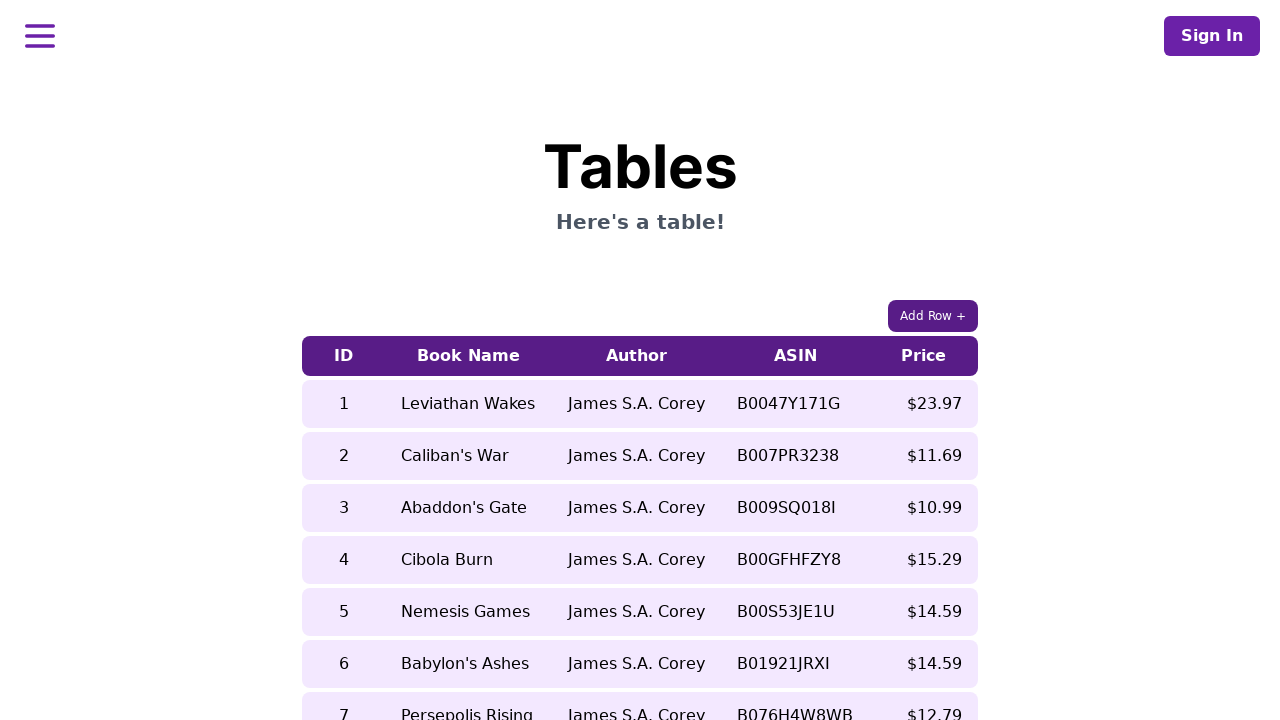

Retrieved value from 5th row, 2nd column before sorting
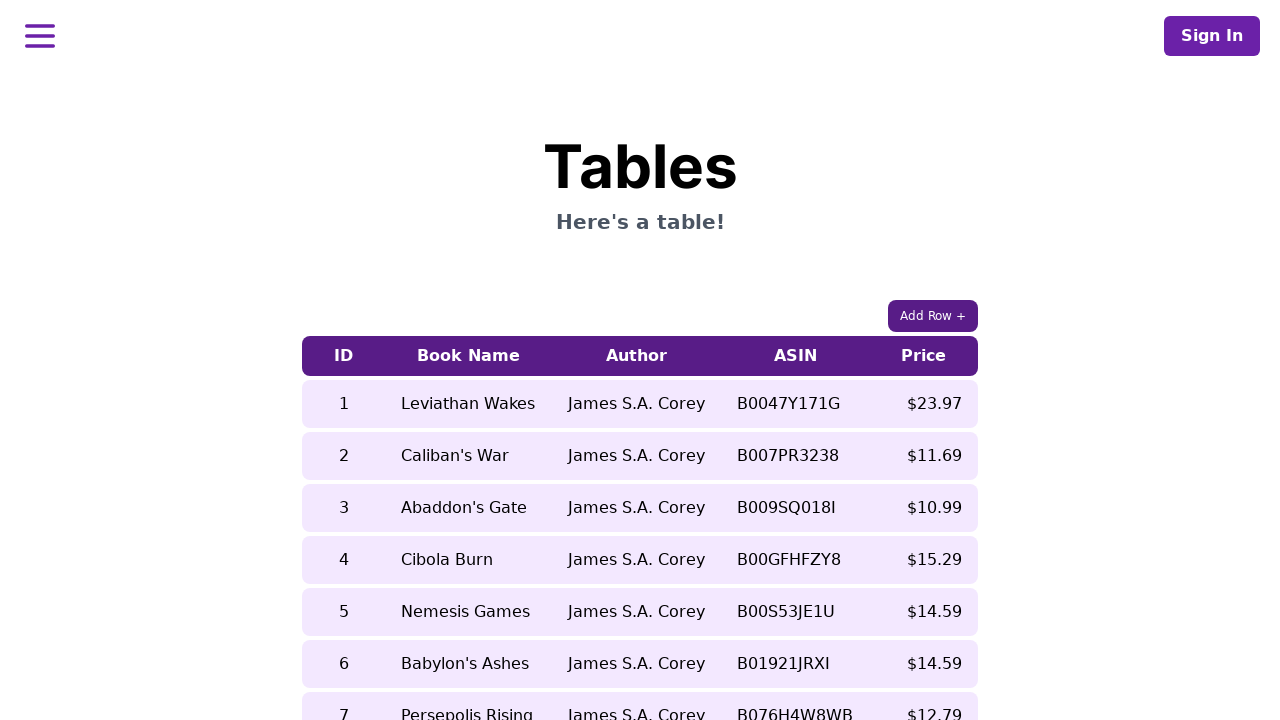

Clicked on 5th column header to sort table at (924, 356) on xpath=//table/thead/tr/th[5]
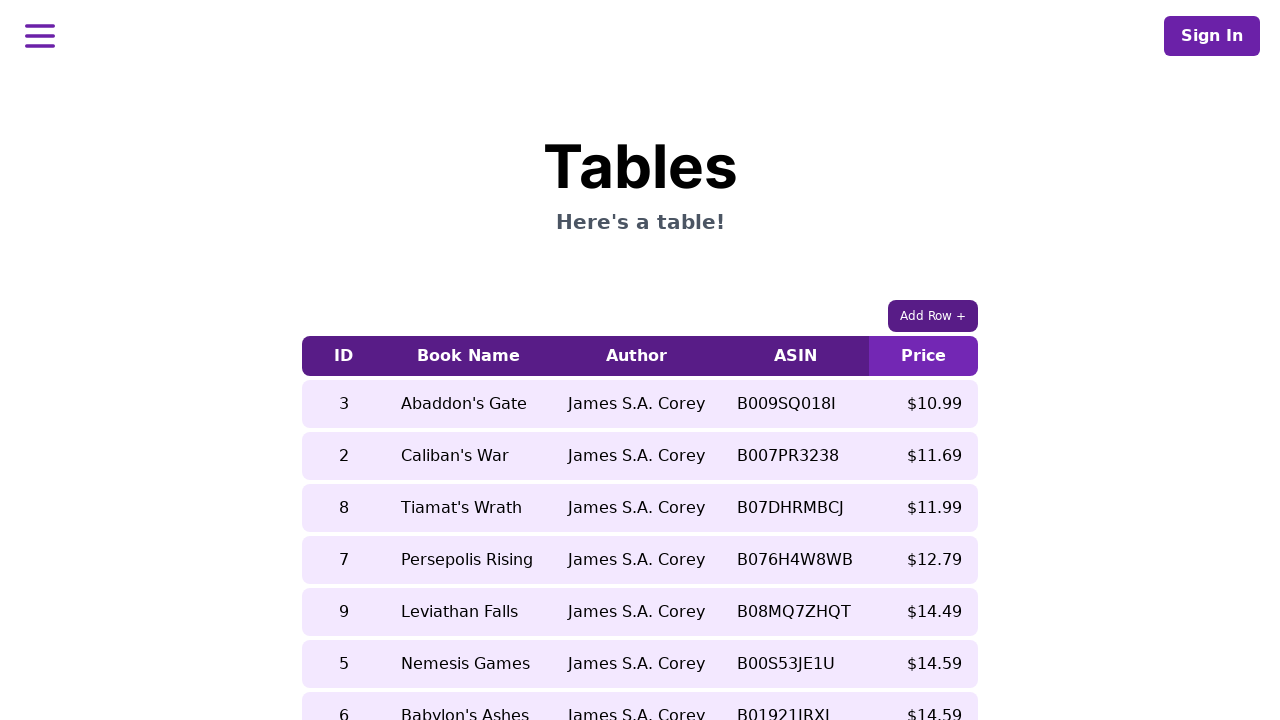

Retrieved value from 5th row, 2nd column after sorting
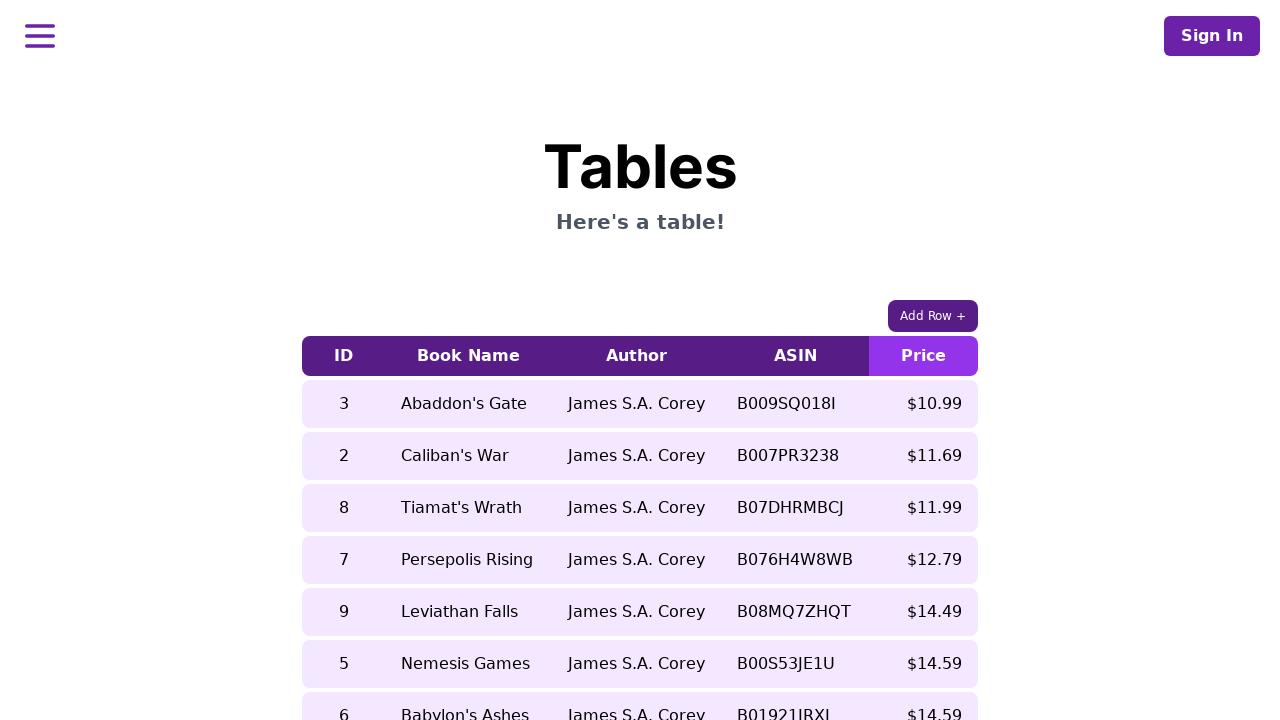

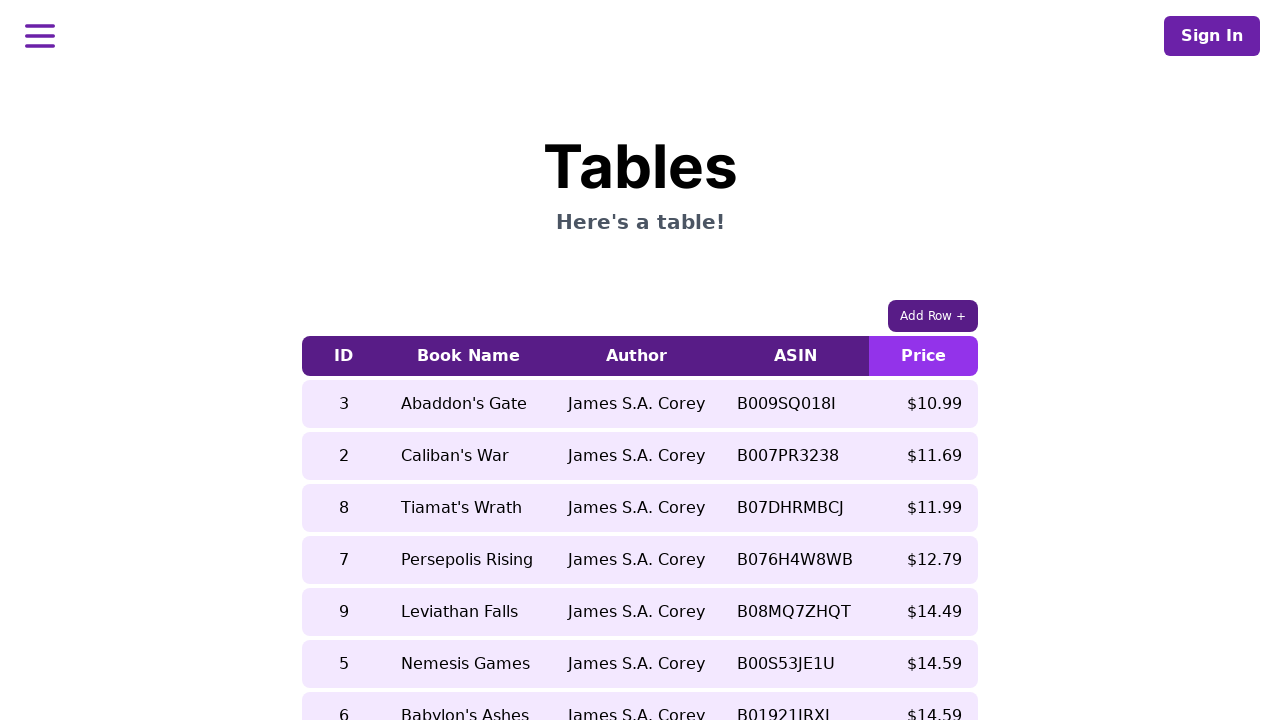